Tests selecting an option from a dropdown menu by visible text

Starting URL: https://bonigarcia.dev/selenium-webdriver-java/web-form.html

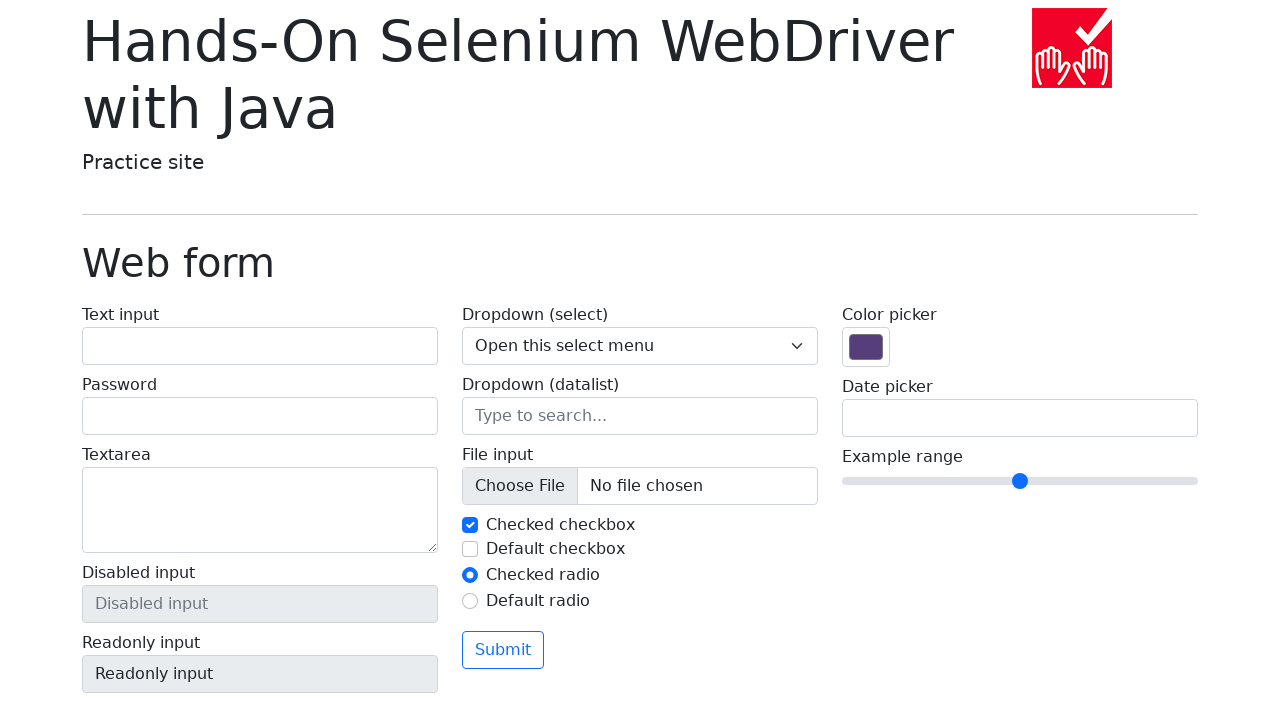

Navigated to web form page
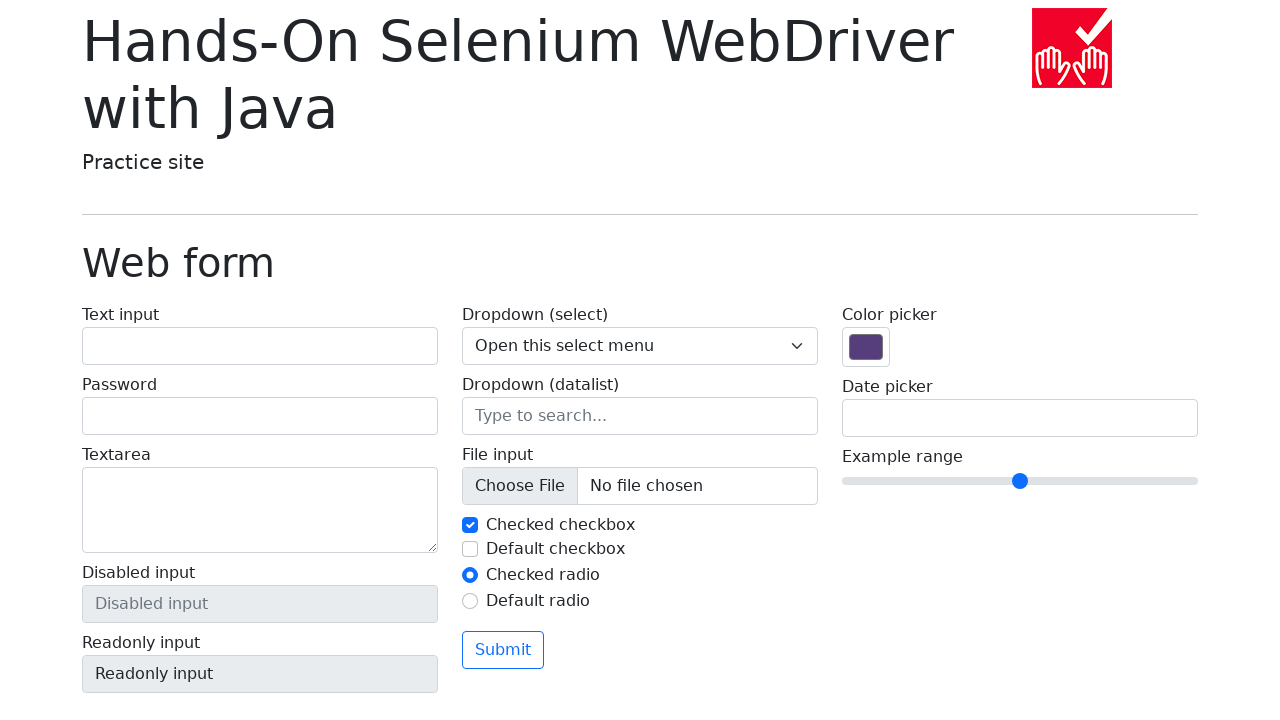

Selected 'Two' option from dropdown menu on select[name='my-select']
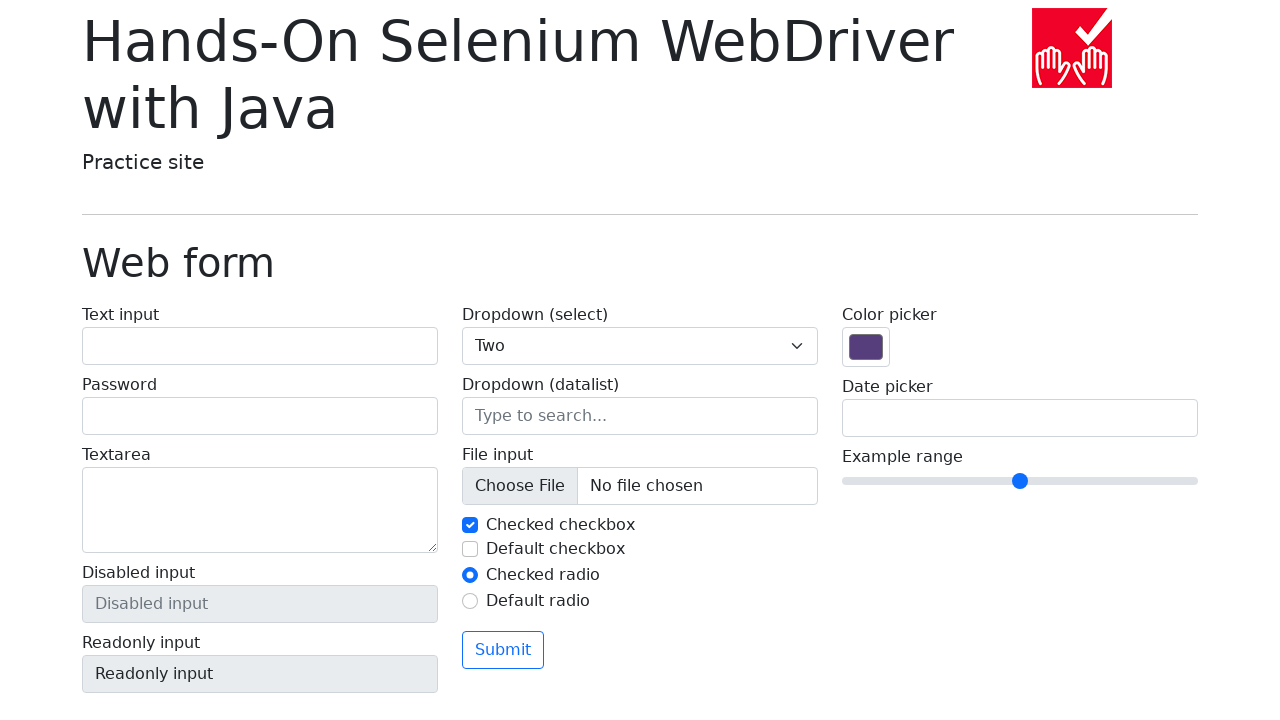

Retrieved selected value from dropdown
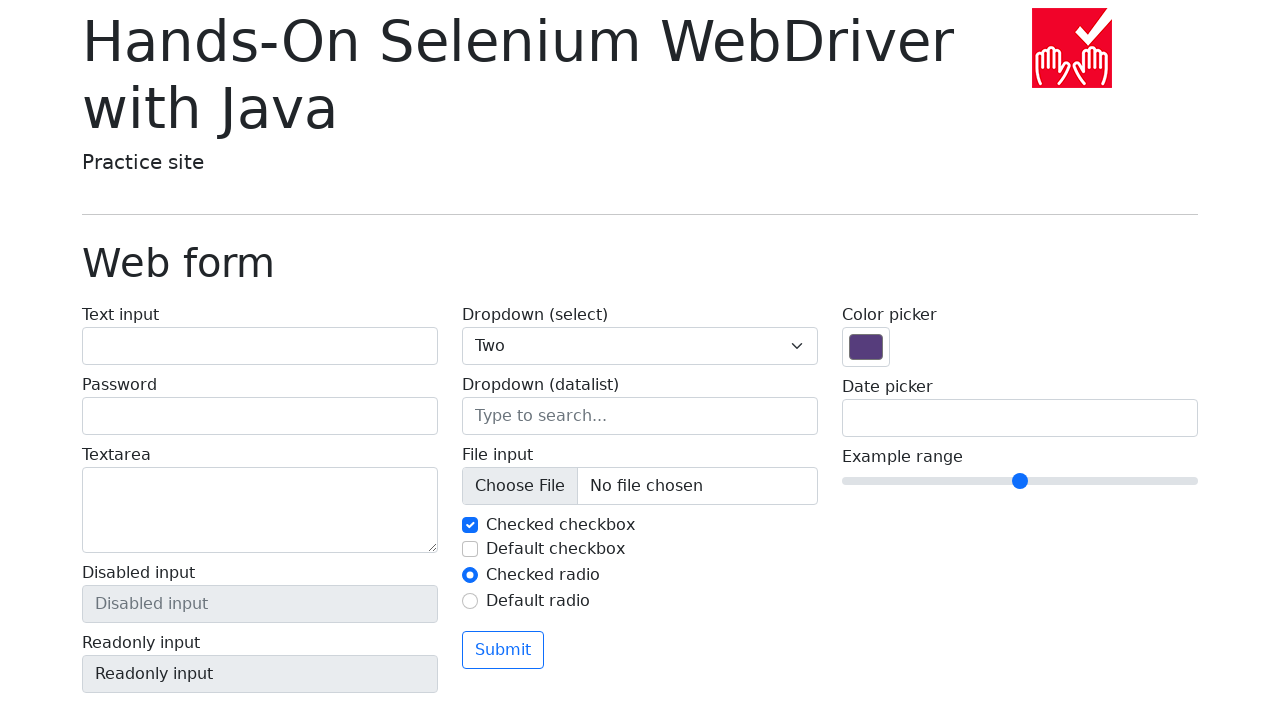

Verified that selected value is '2'
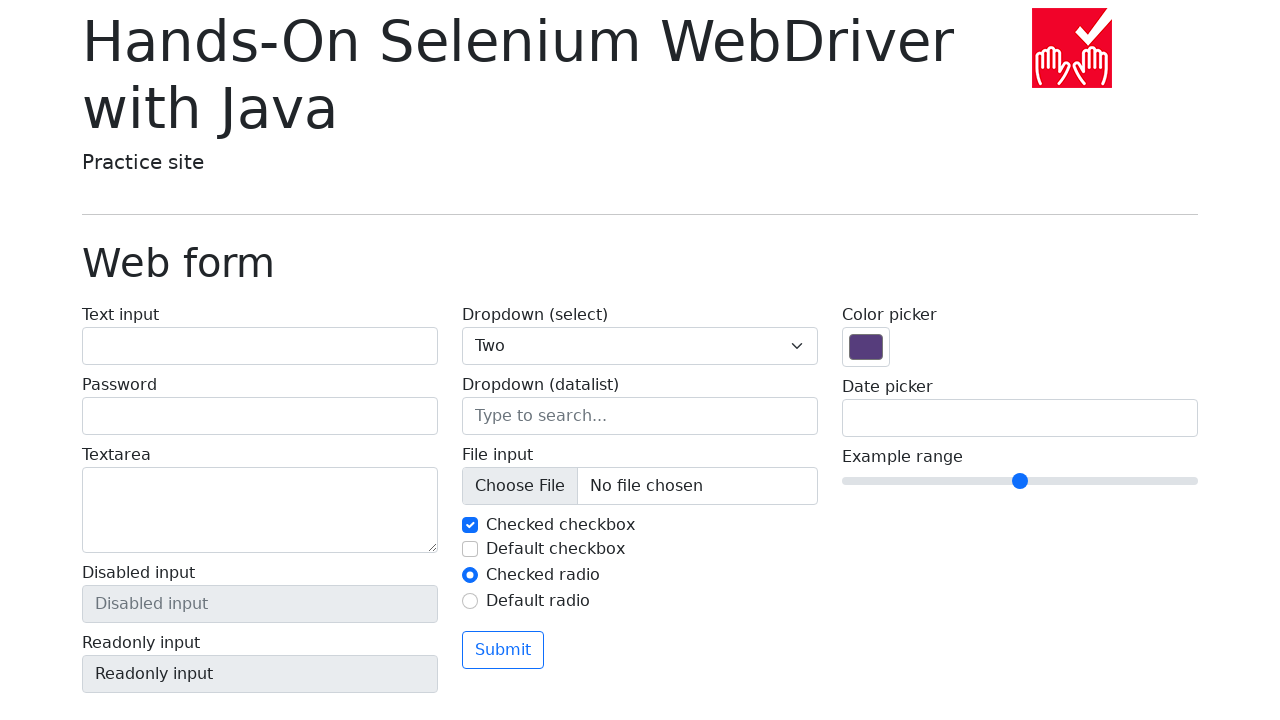

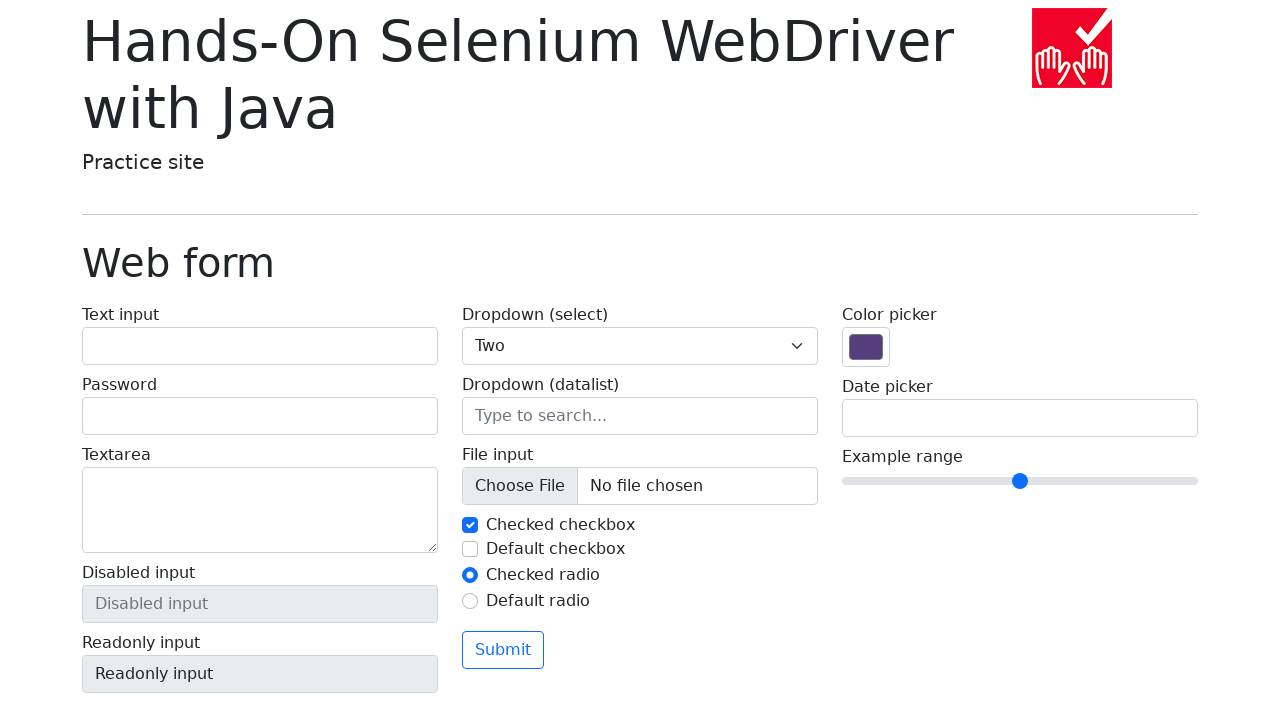